Navigates to a Vietnamese e-commerce product page for a Razer Gigantus V2 mouse pad.

Starting URL: https://memoryzone.com.vn/lot-chuot-razer-gigantus-v2?variantid=96194764

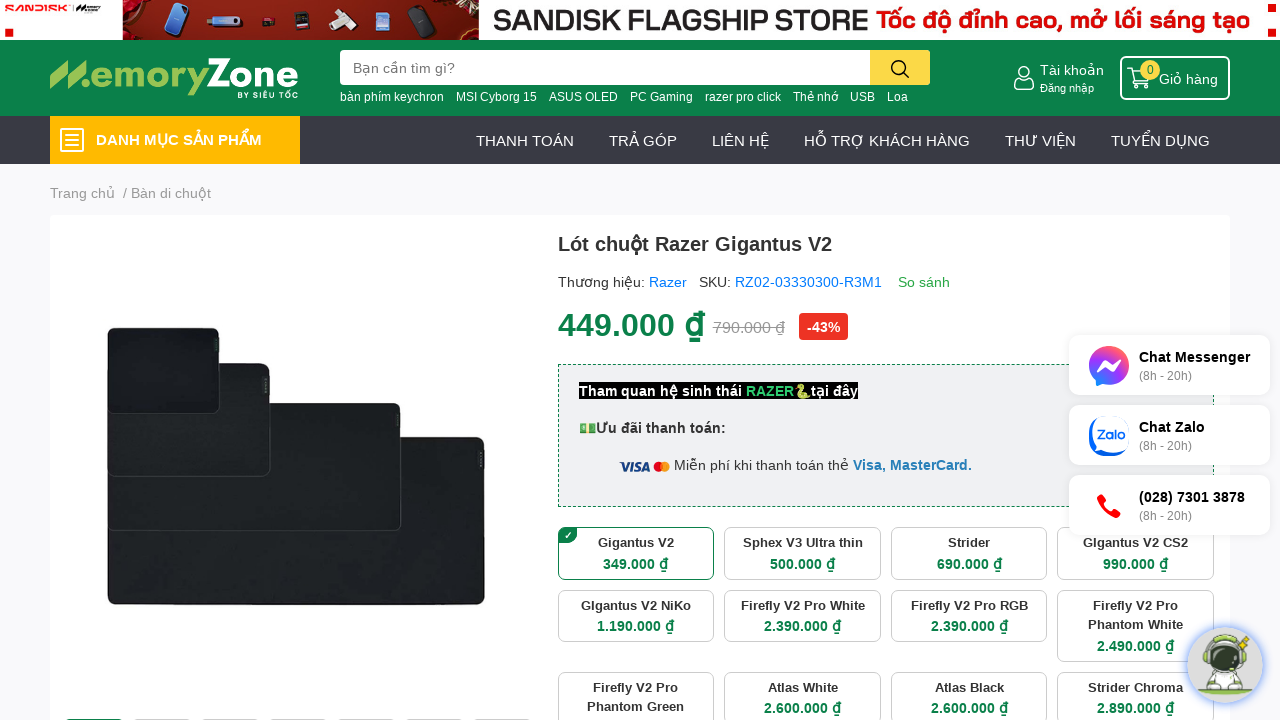

Waited for product page DOM to fully load
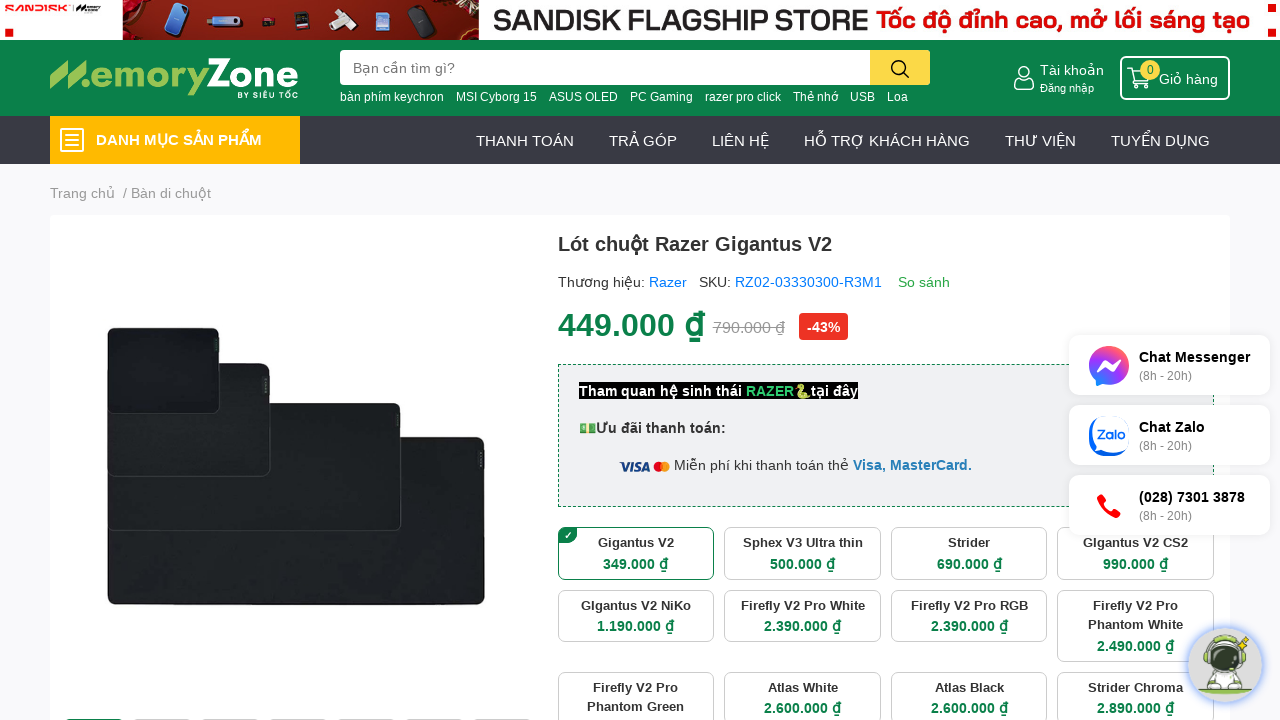

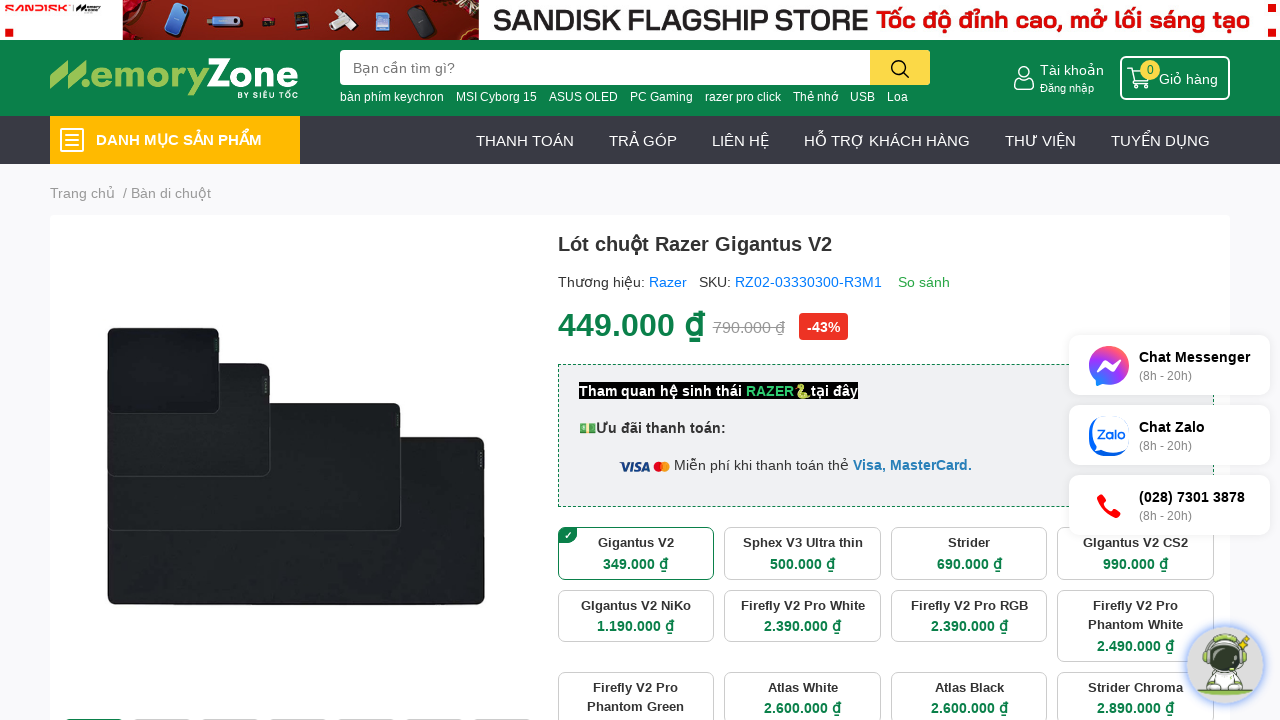